Tests drag and drop functionality on the jQuery UI demo page by switching to an iframe and performing a drag action on the draggable element.

Starting URL: https://jqueryui.com/draggable/

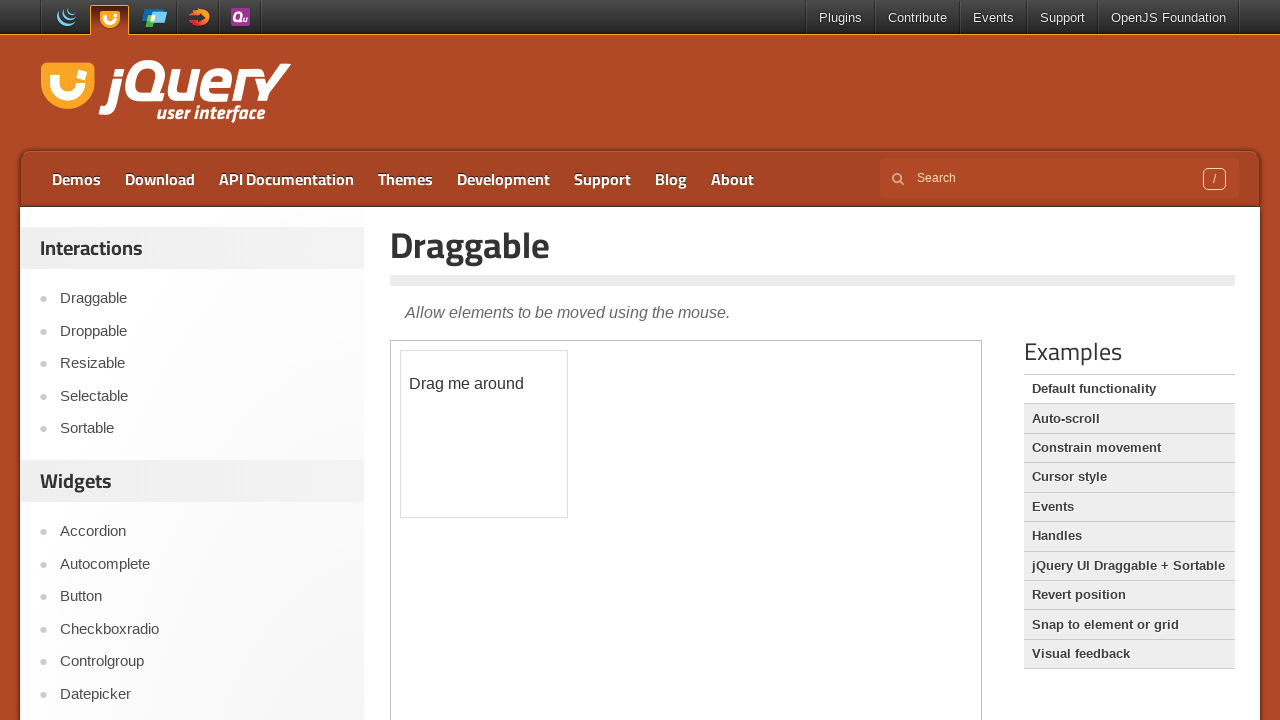

Located the demo iframe
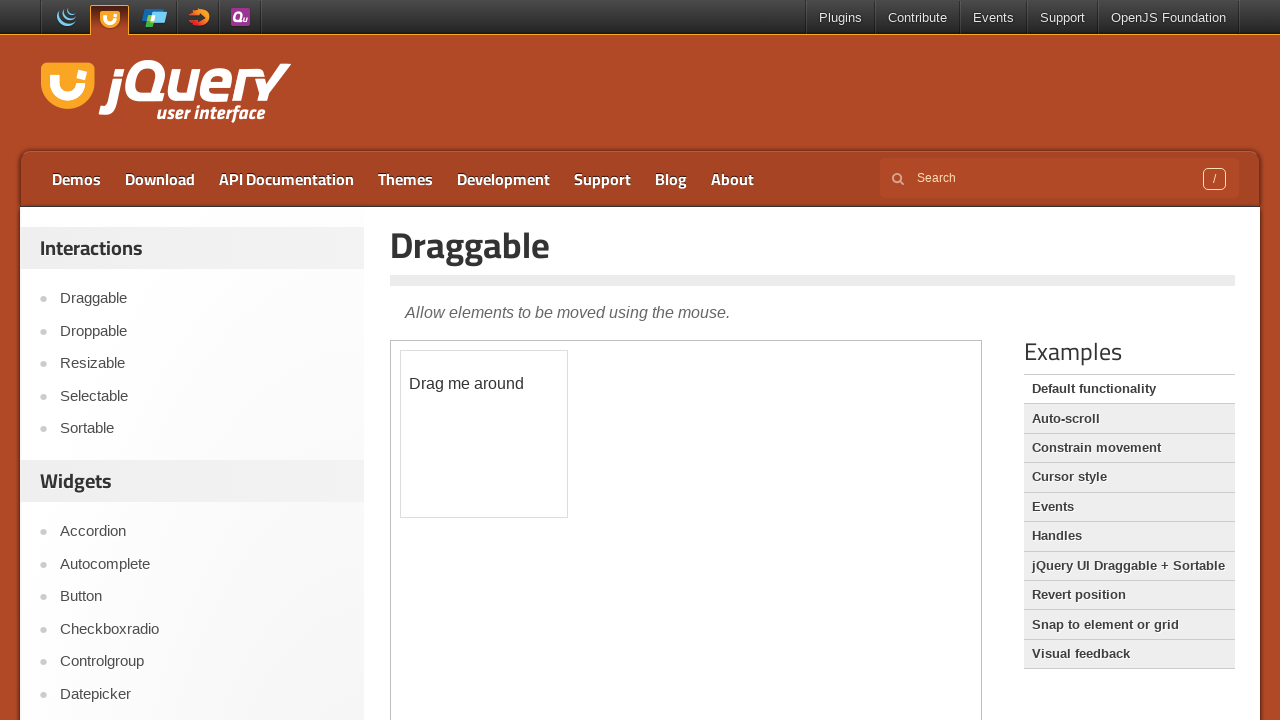

Located the draggable element within the iframe
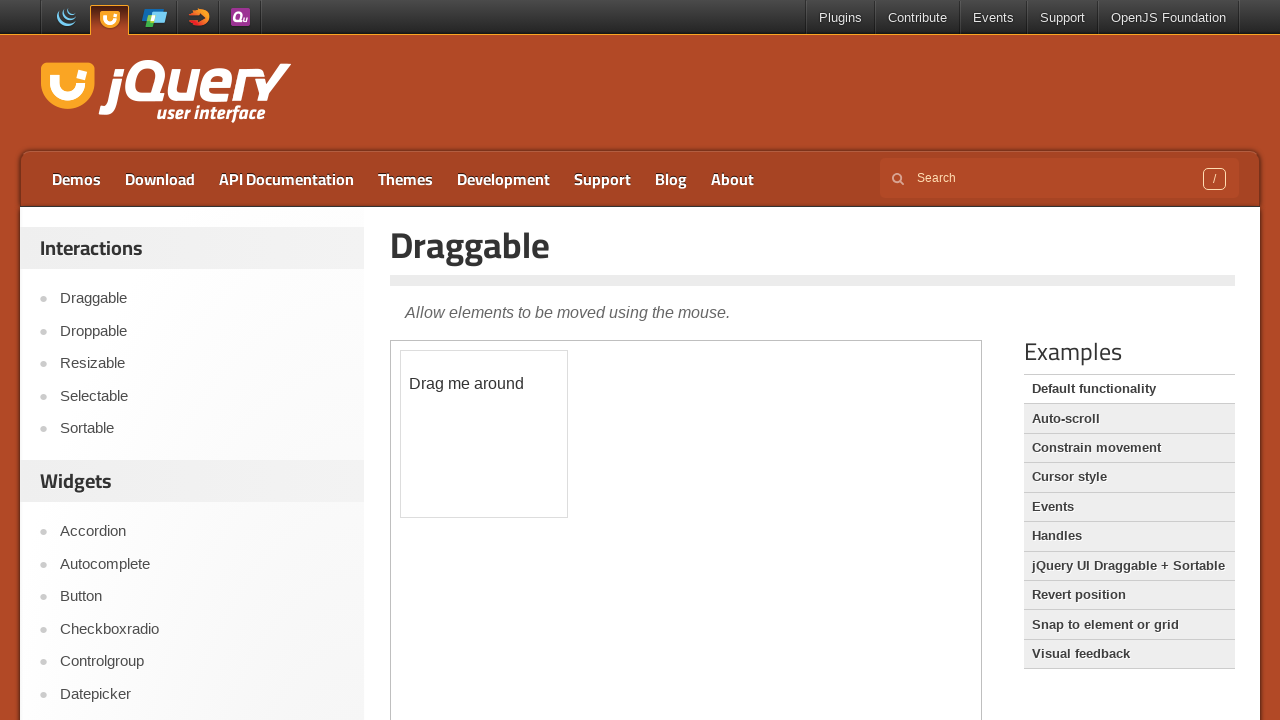

Draggable element became visible
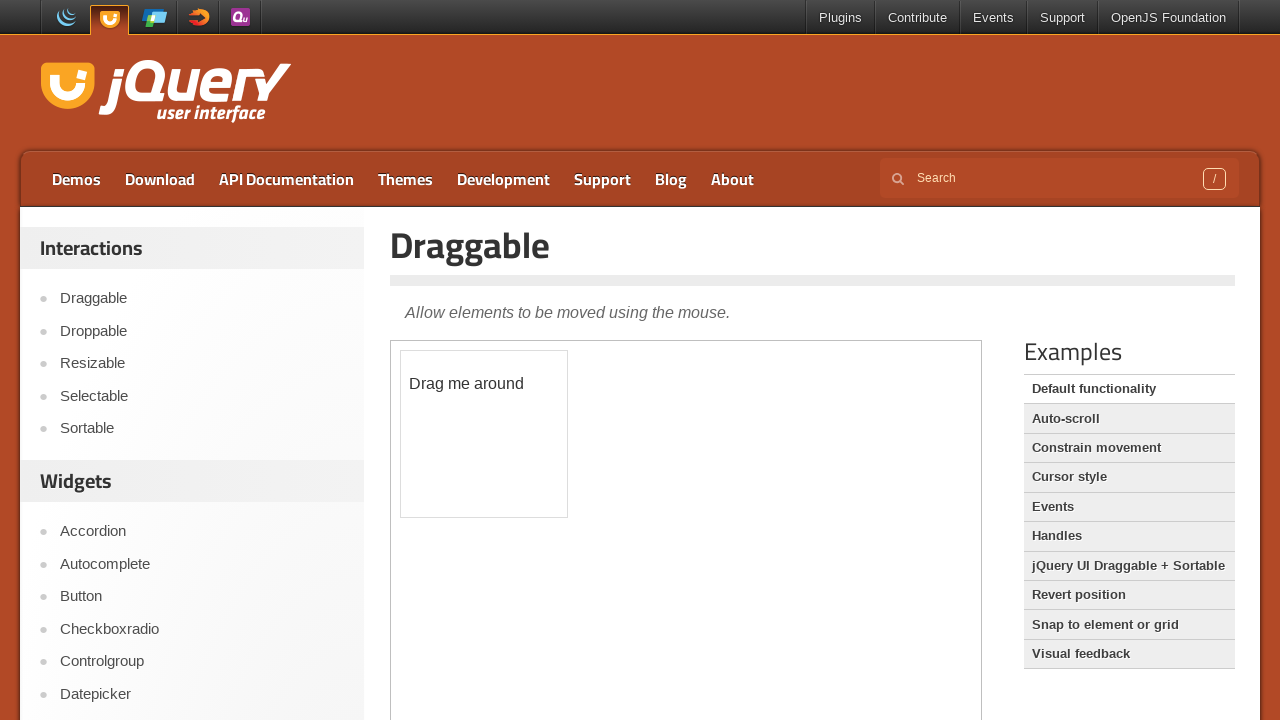

Retrieved bounding box of draggable element
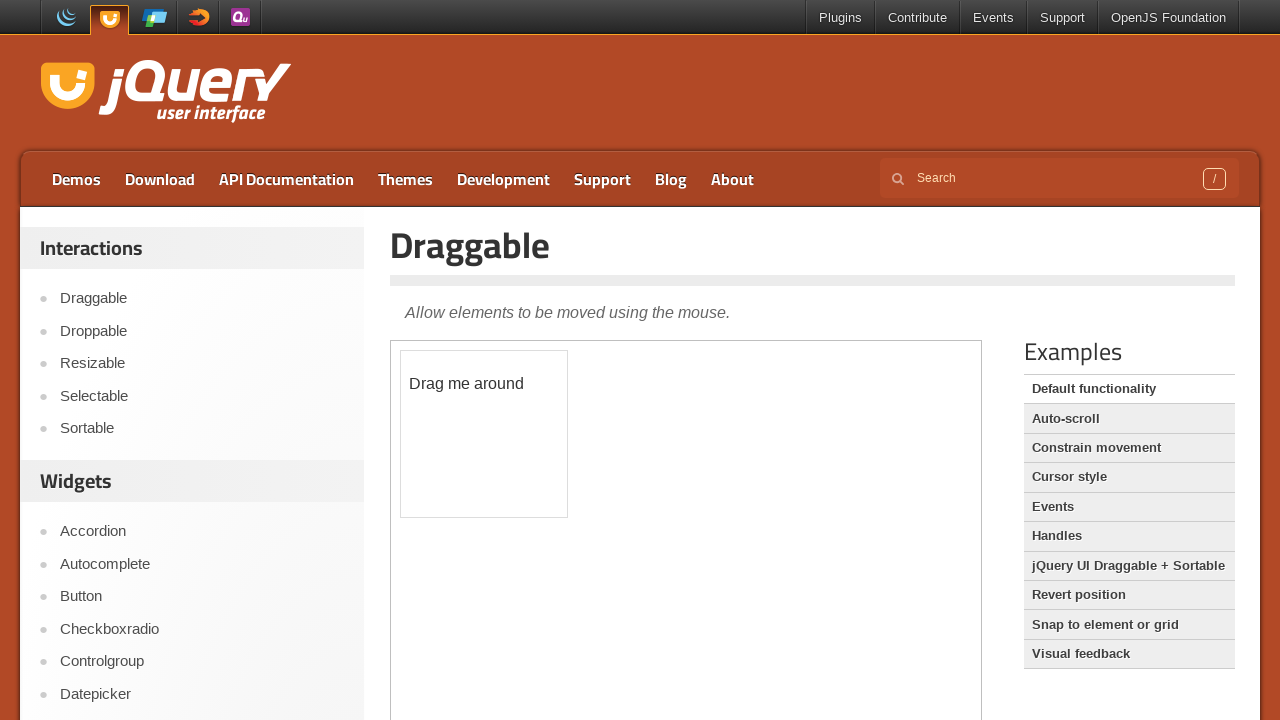

Dragged the element 150 pixels right and 75 pixels down at (551, 426)
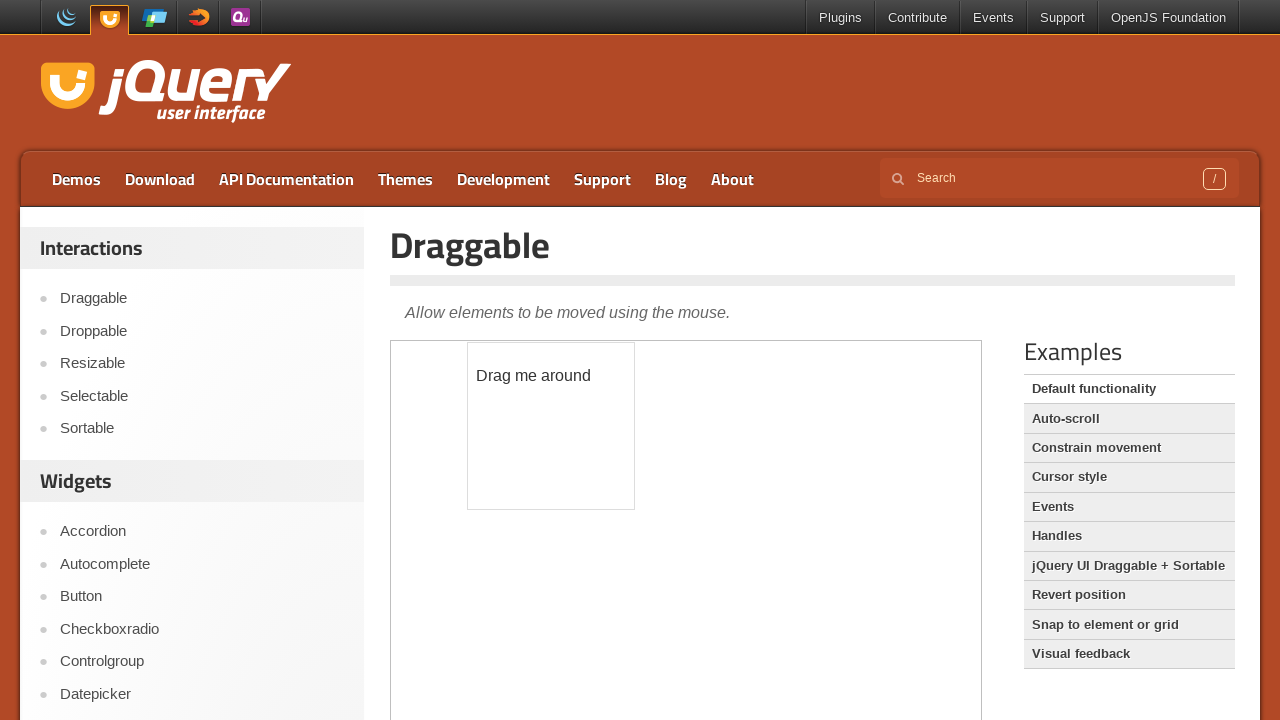

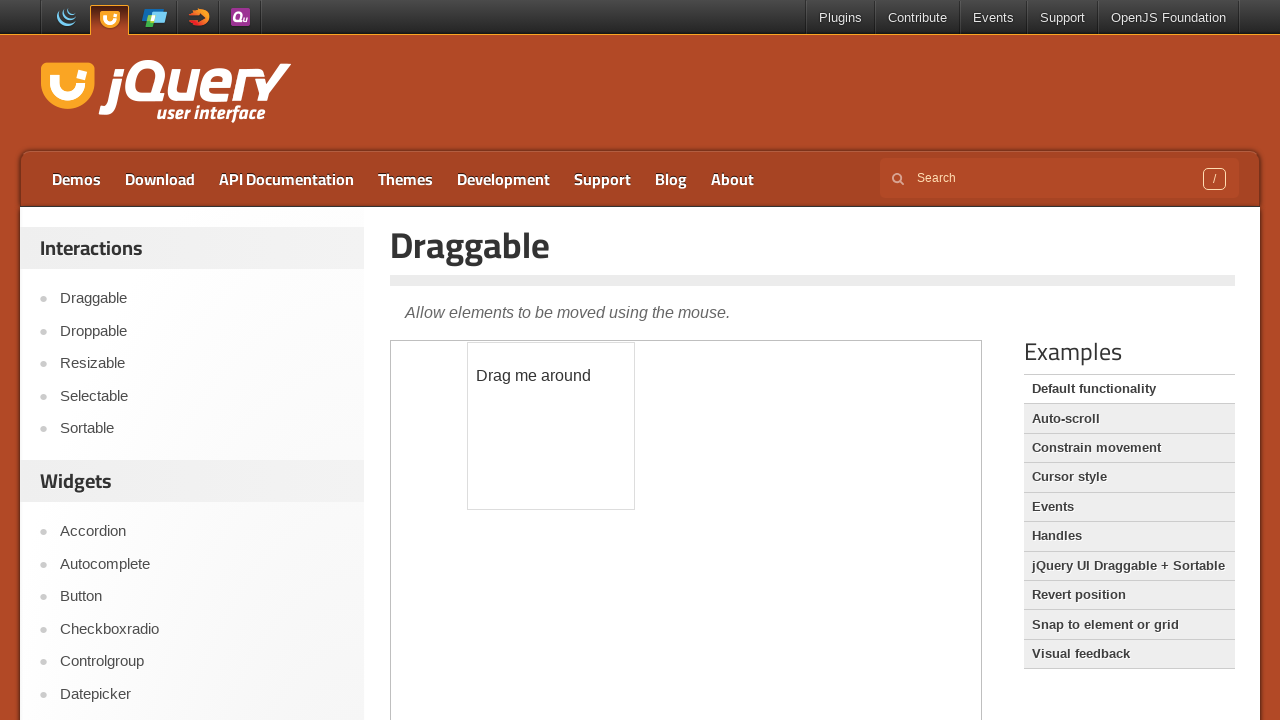